Tests mouse context menu (right-click) functionality on a designated area, verifies the alert message, dismisses it, then clicks on the Elemental Selenium link and verifies the h1 text on the new page.

Starting URL: https://the-internet.herokuapp.com/context_menu

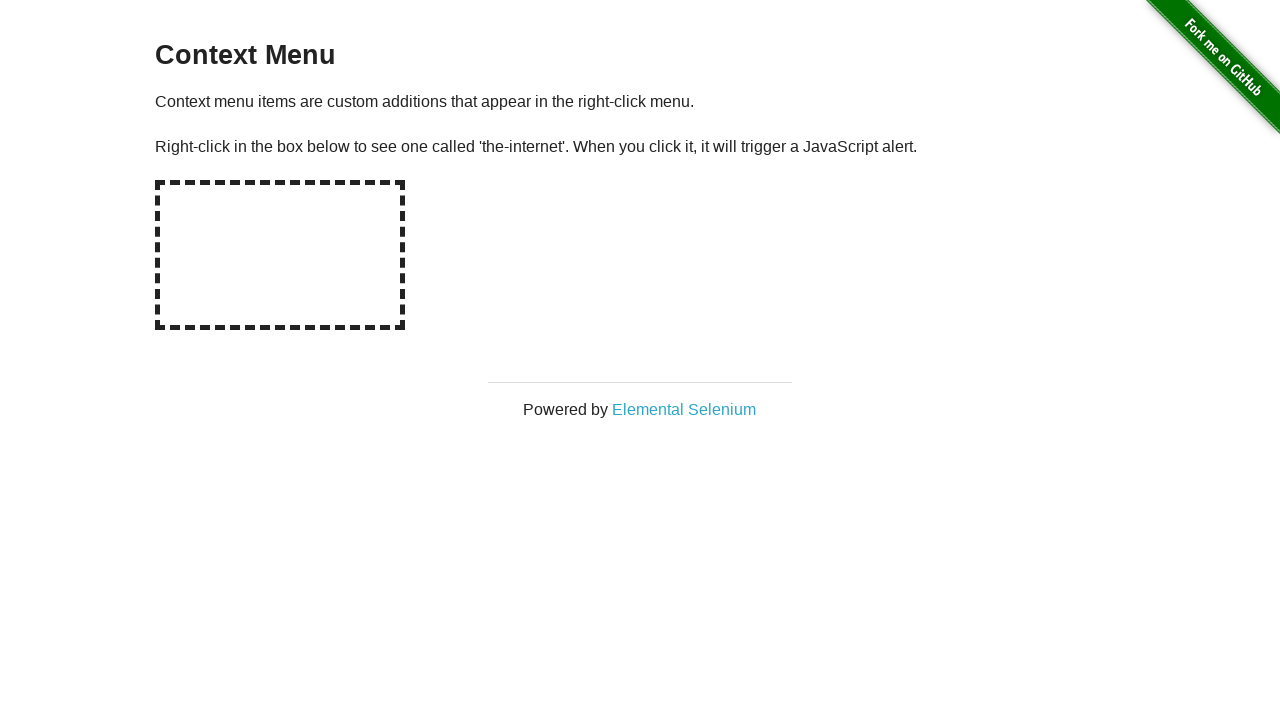

Right-clicked on context menu hot spot at (280, 255) on #hot-spot
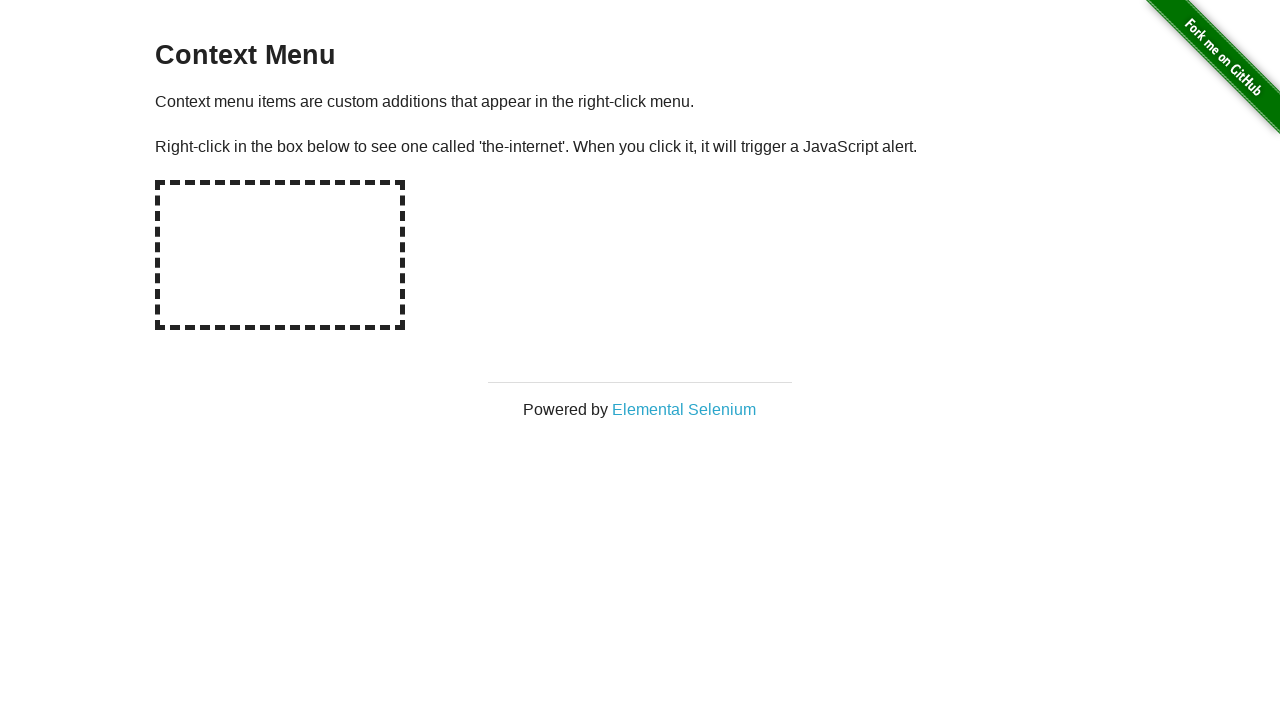

Retrieved alert text content
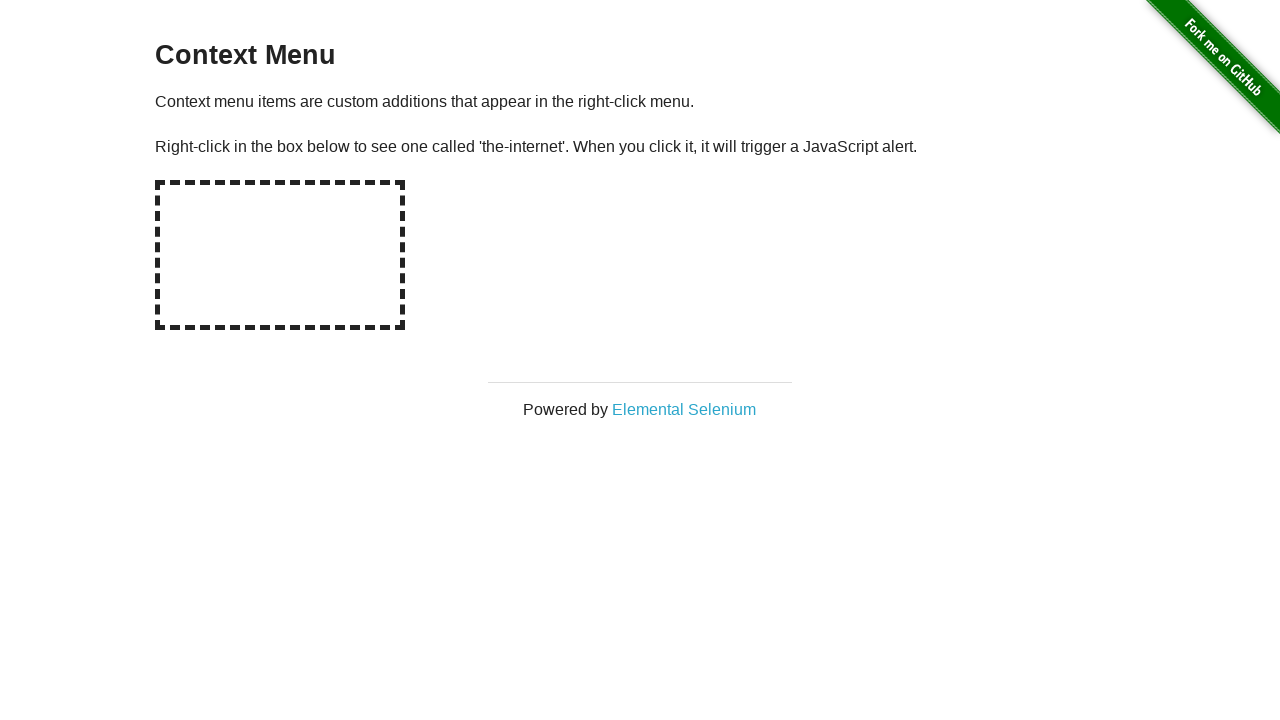

Set up dialog handler to accept alerts
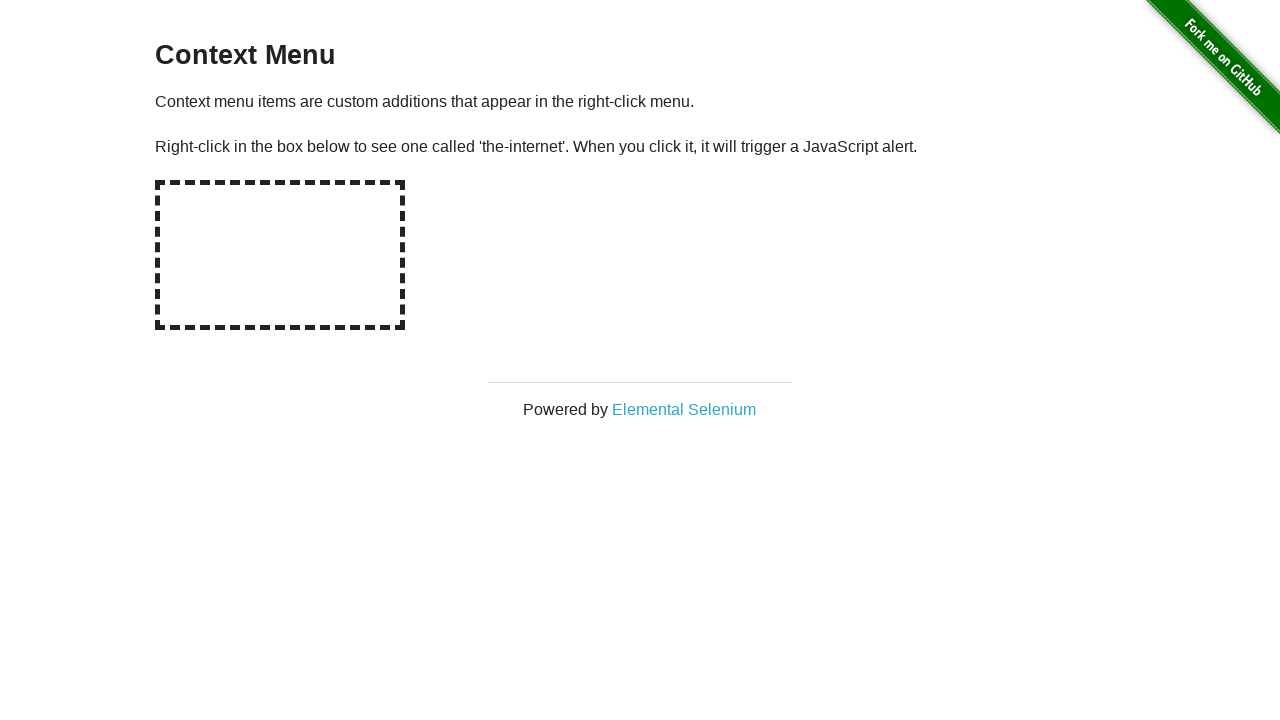

Right-clicked on hot spot again with dialog handler in place at (280, 255) on #hot-spot
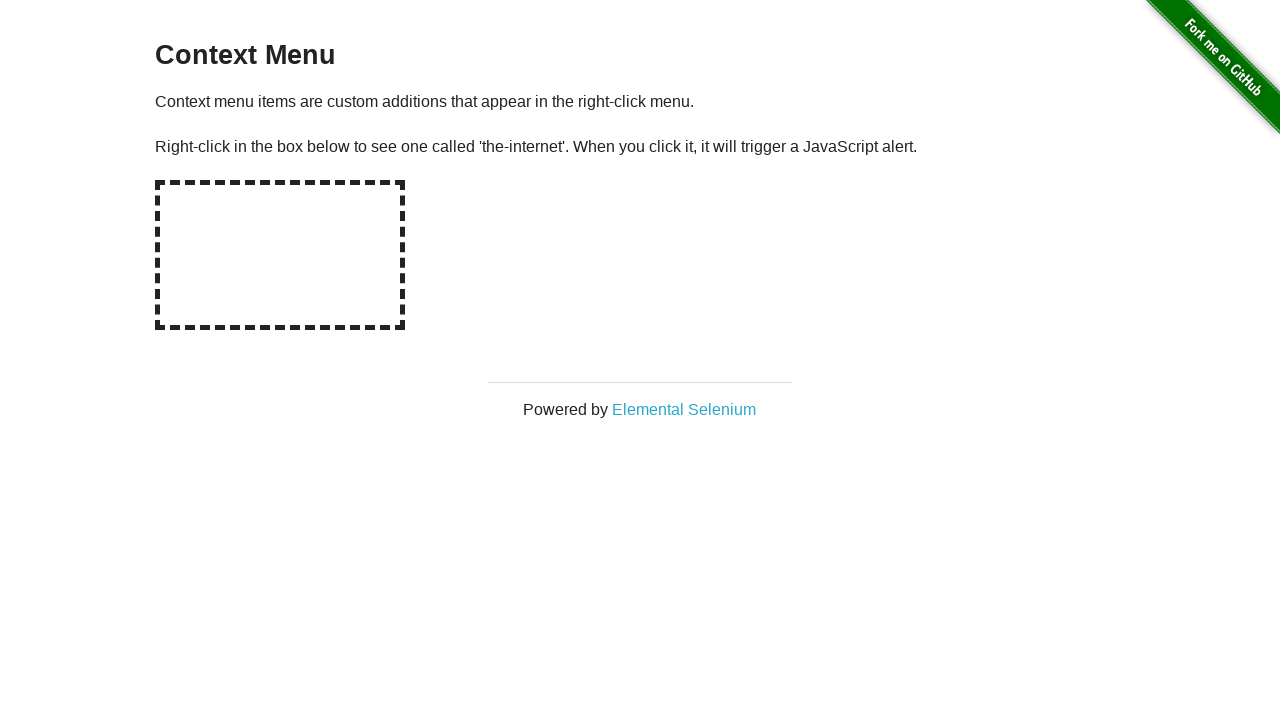

Set up custom dialog handler with assertion
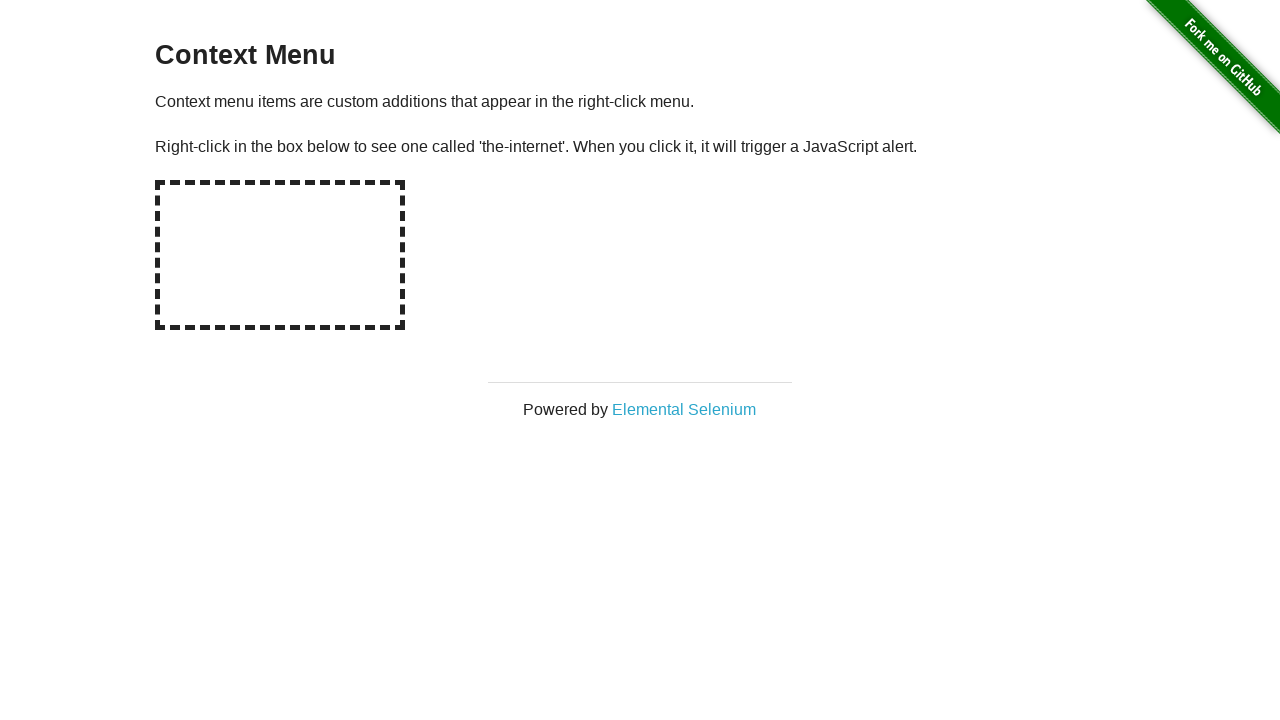

Right-clicked on hot spot with custom dialog handler at (280, 255) on #hot-spot
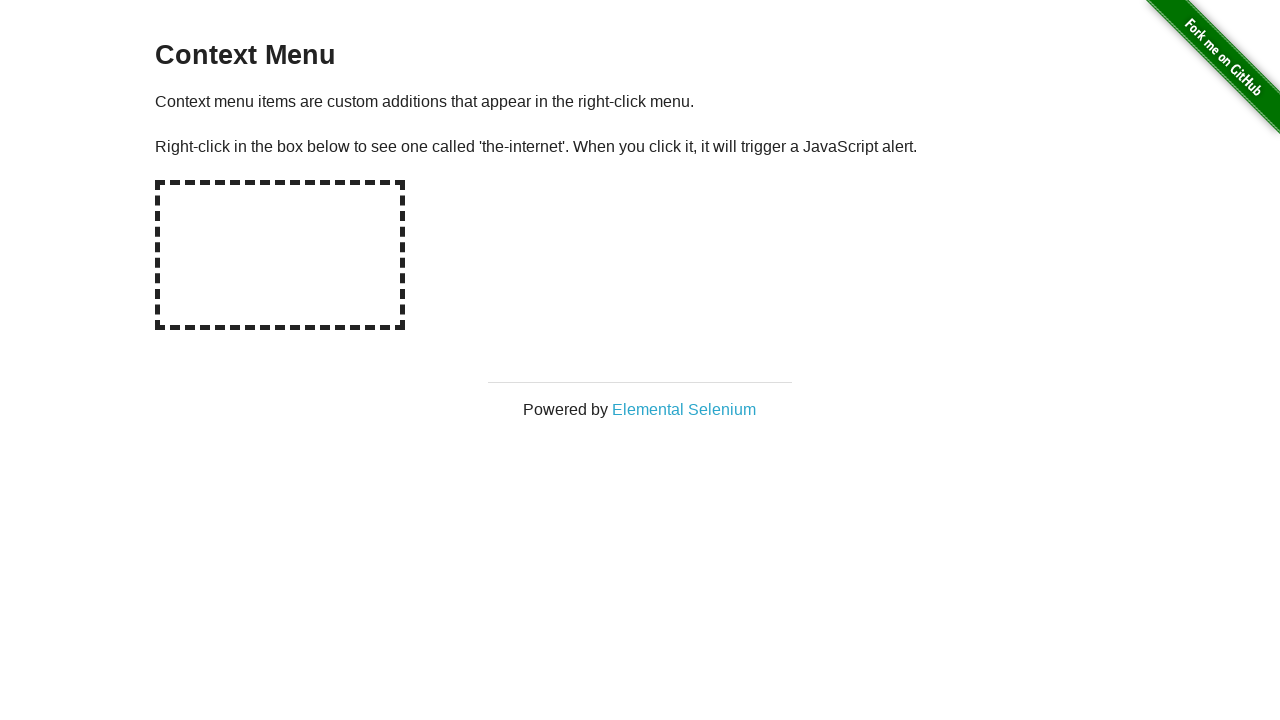

Clicked on 'Elemental Selenium' link to open new page at (684, 409) on text=Elemental Selenium
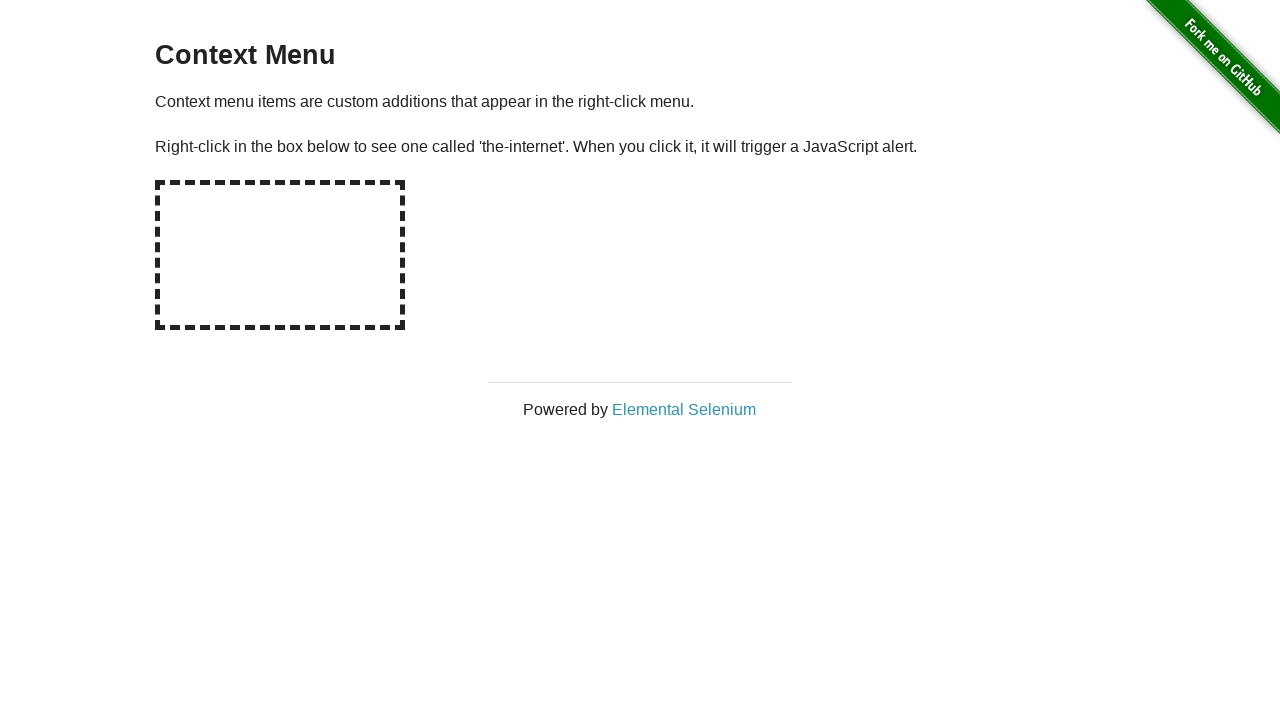

Switched to new page context
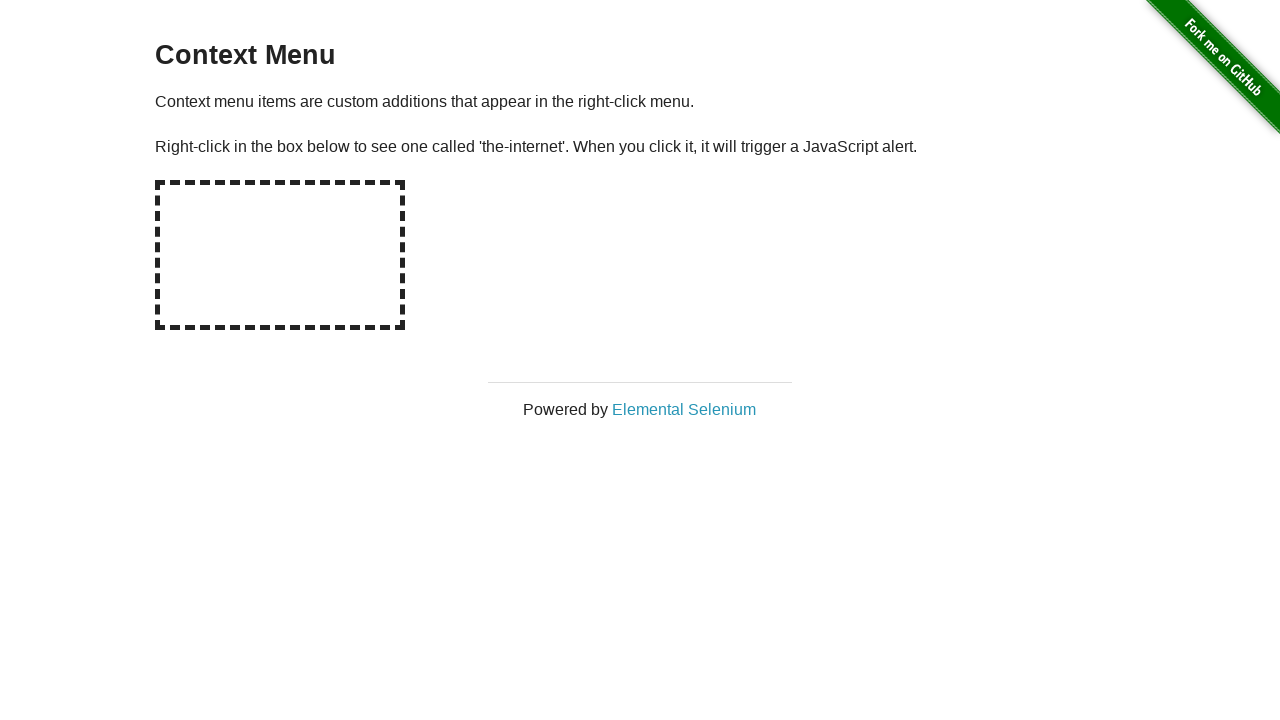

Waited for new page to fully load
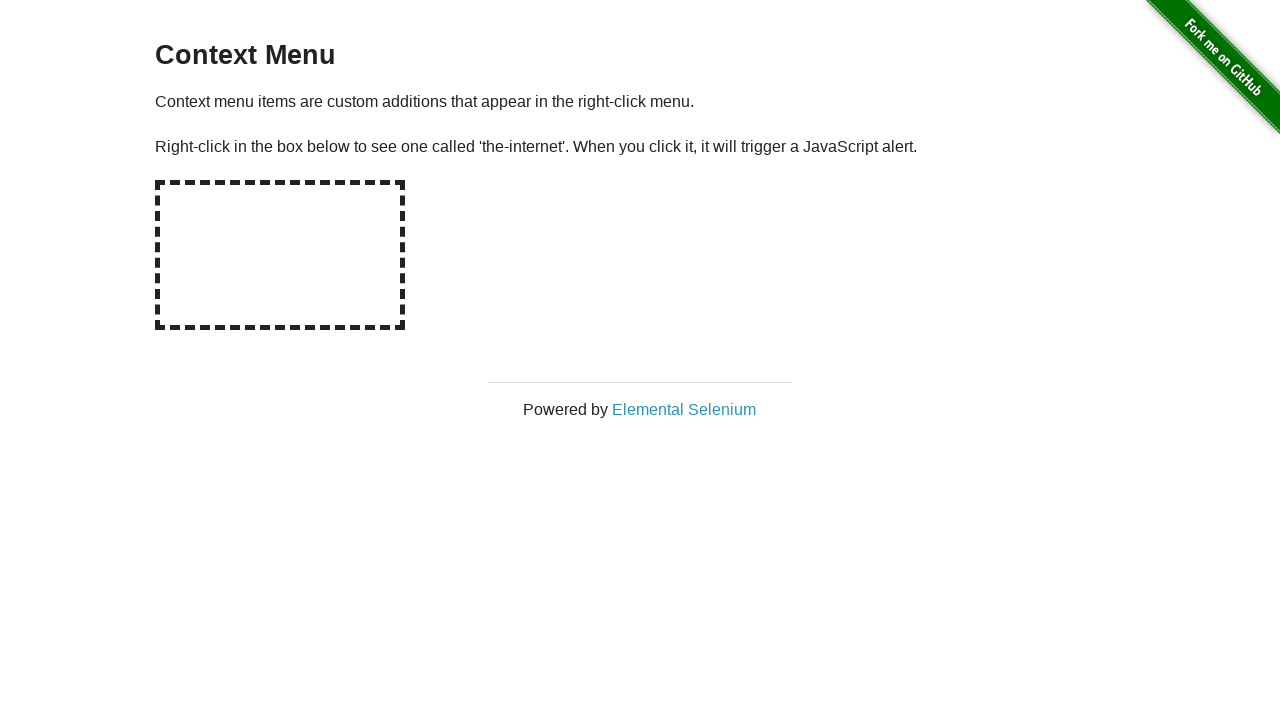

Retrieved h1 text from new page: Elemental Selenium
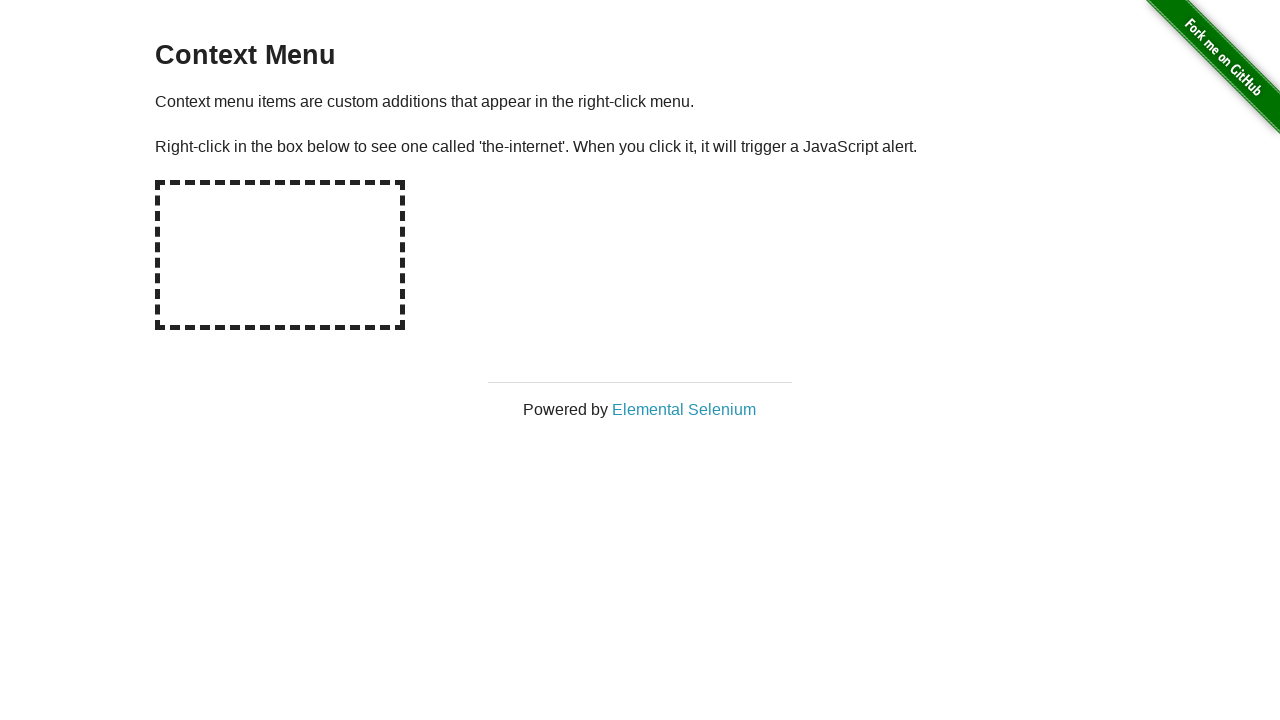

Verified that h1 text contains 'Elemental Selenium'
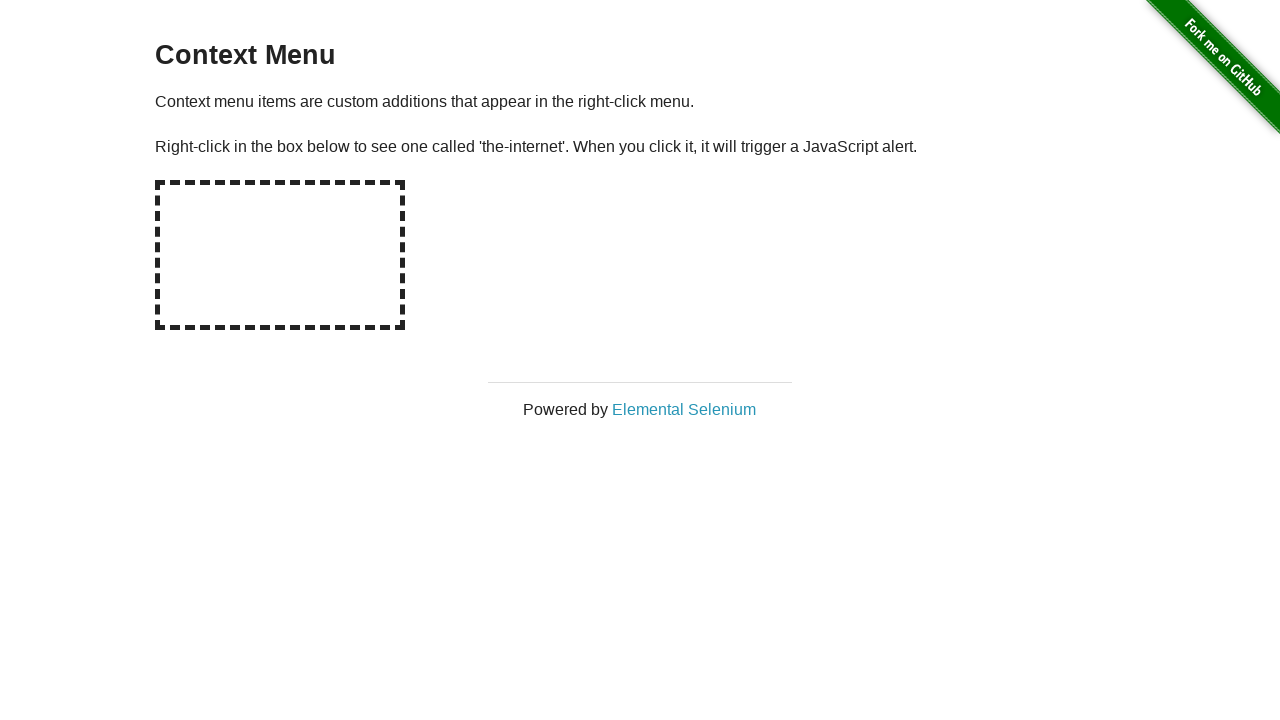

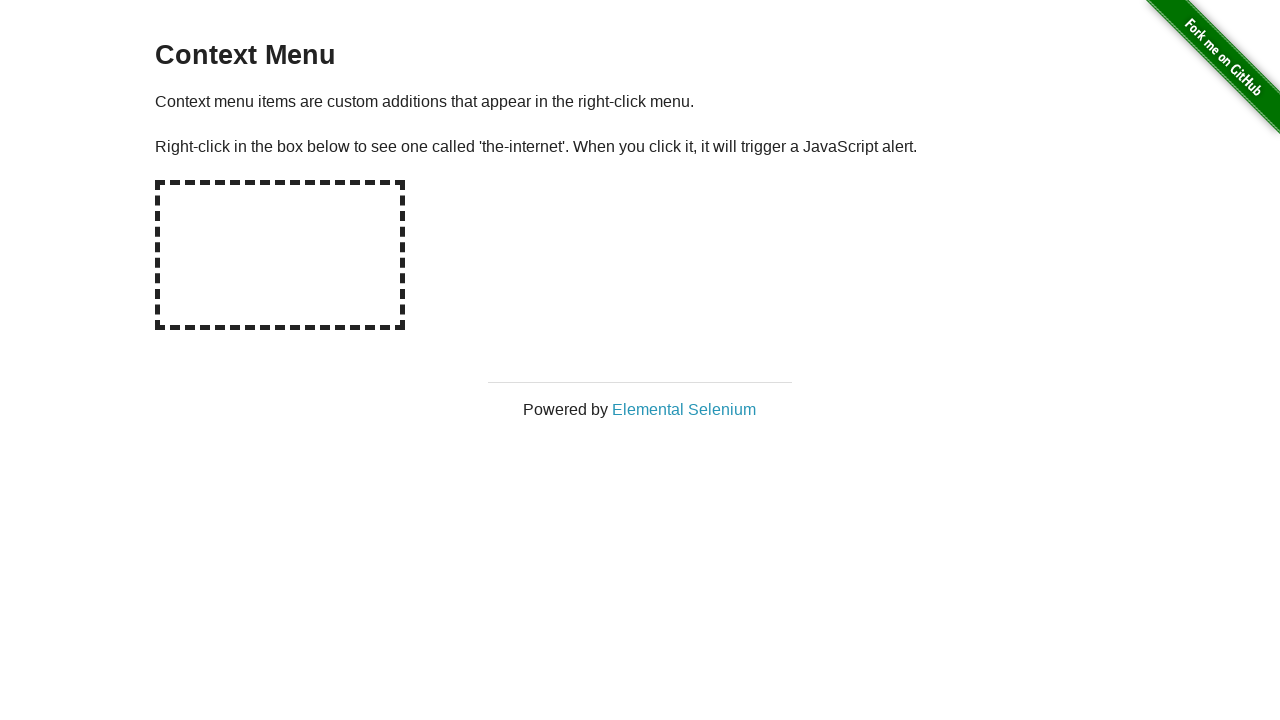